Tests the autosuggest dropdown functionality by typing a partial country name and selecting a matching option from the suggestions list

Starting URL: https://rahulshettyacademy.com/dropdownsPractise/

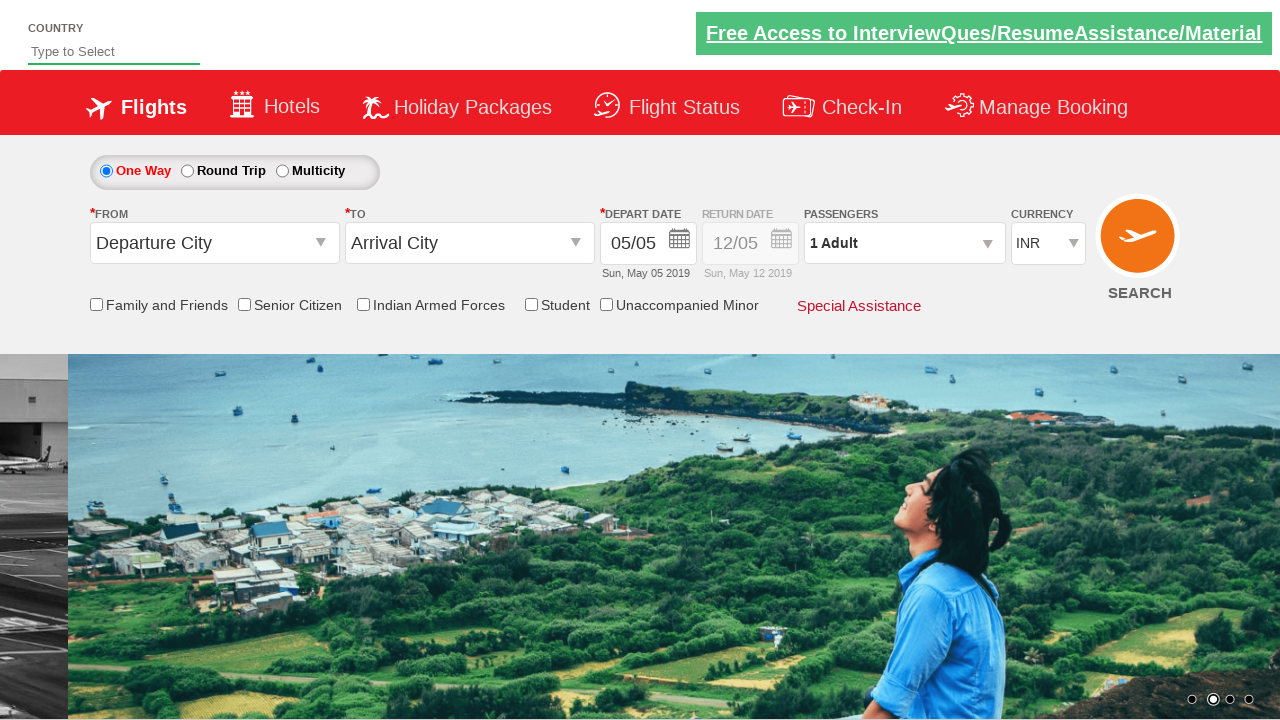

Typed 'Slo' in autosuggest field to trigger dropdown on #autosuggest
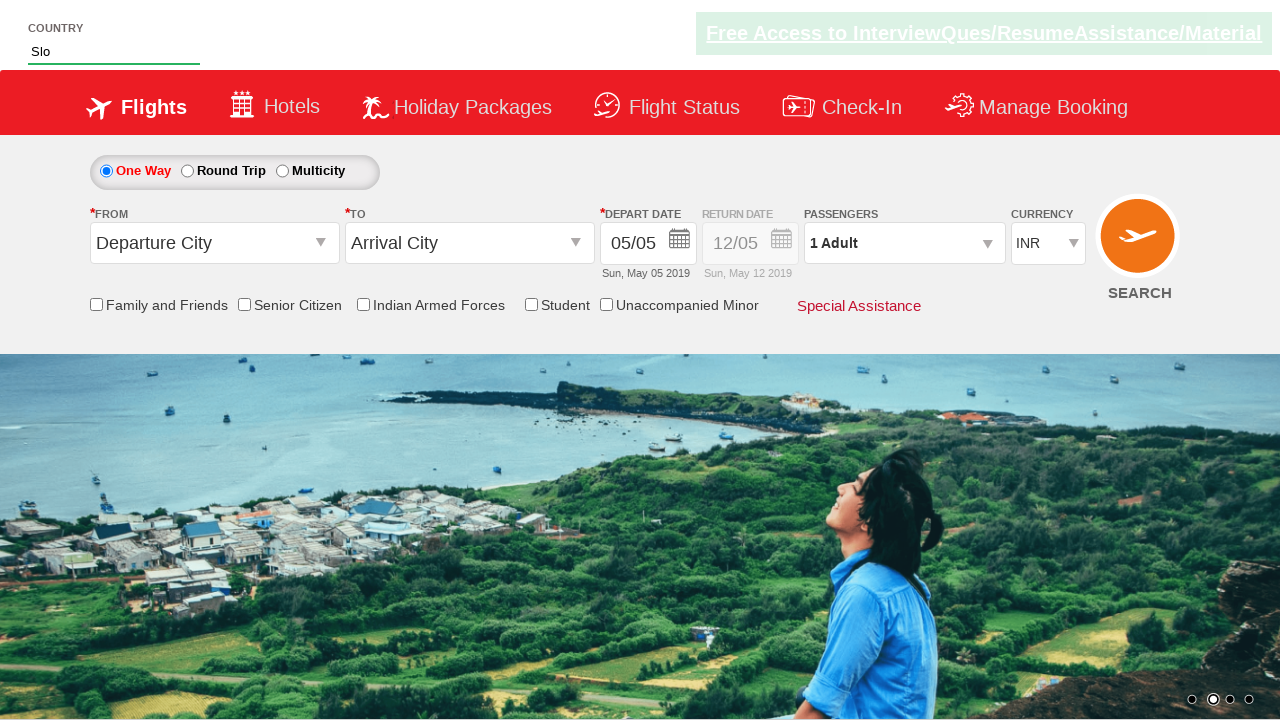

Autosuggest dropdown appeared with matching suggestions
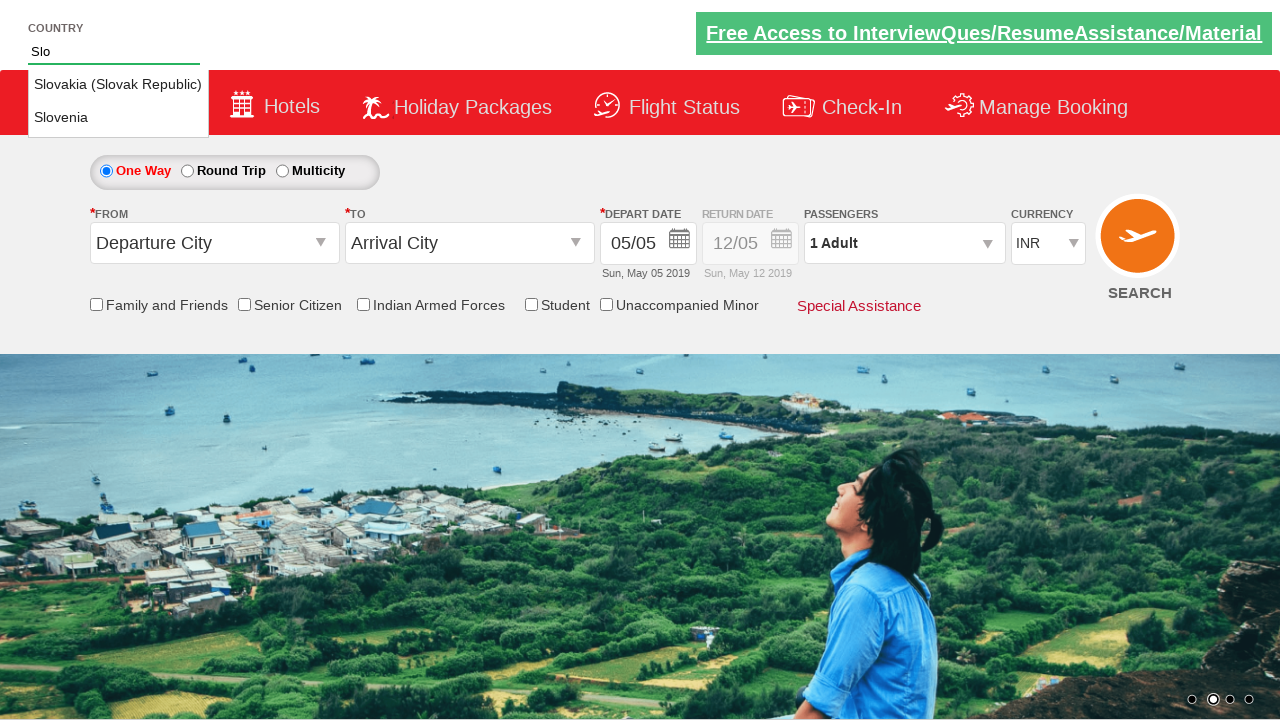

Selected 'Slovenia' from autosuggest dropdown at (118, 118) on li.ui-menu-item a >> nth=1
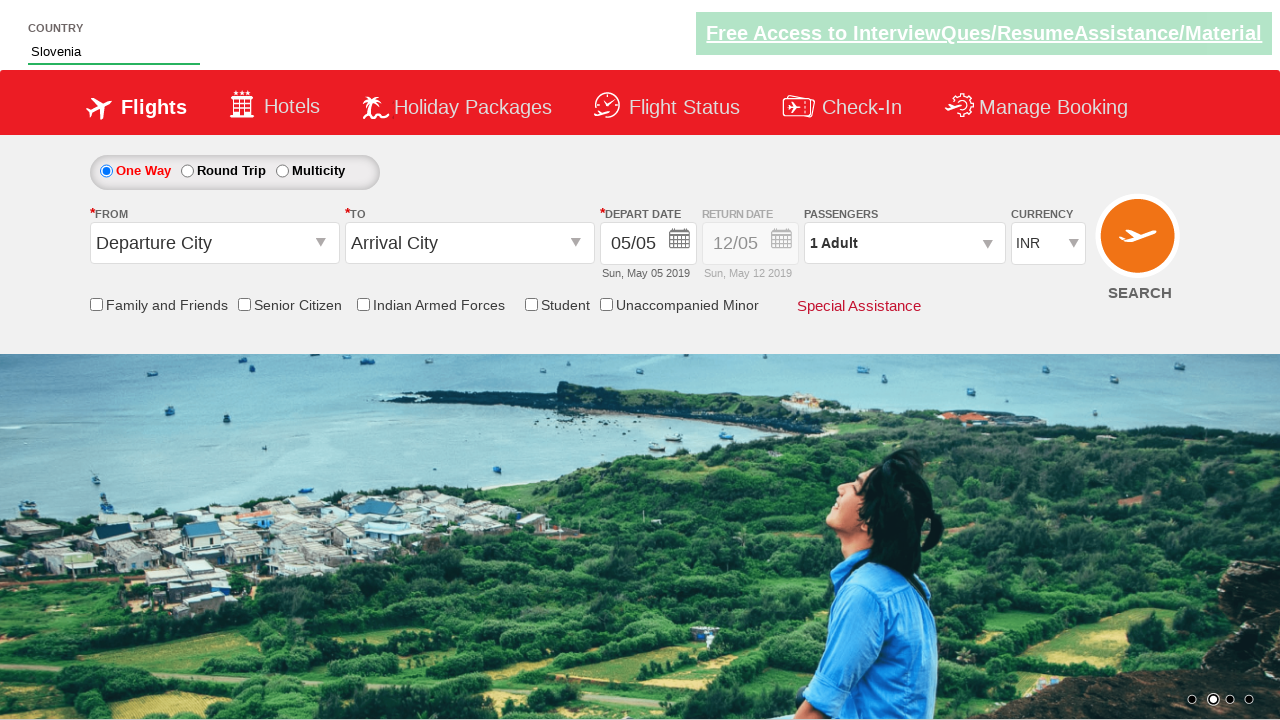

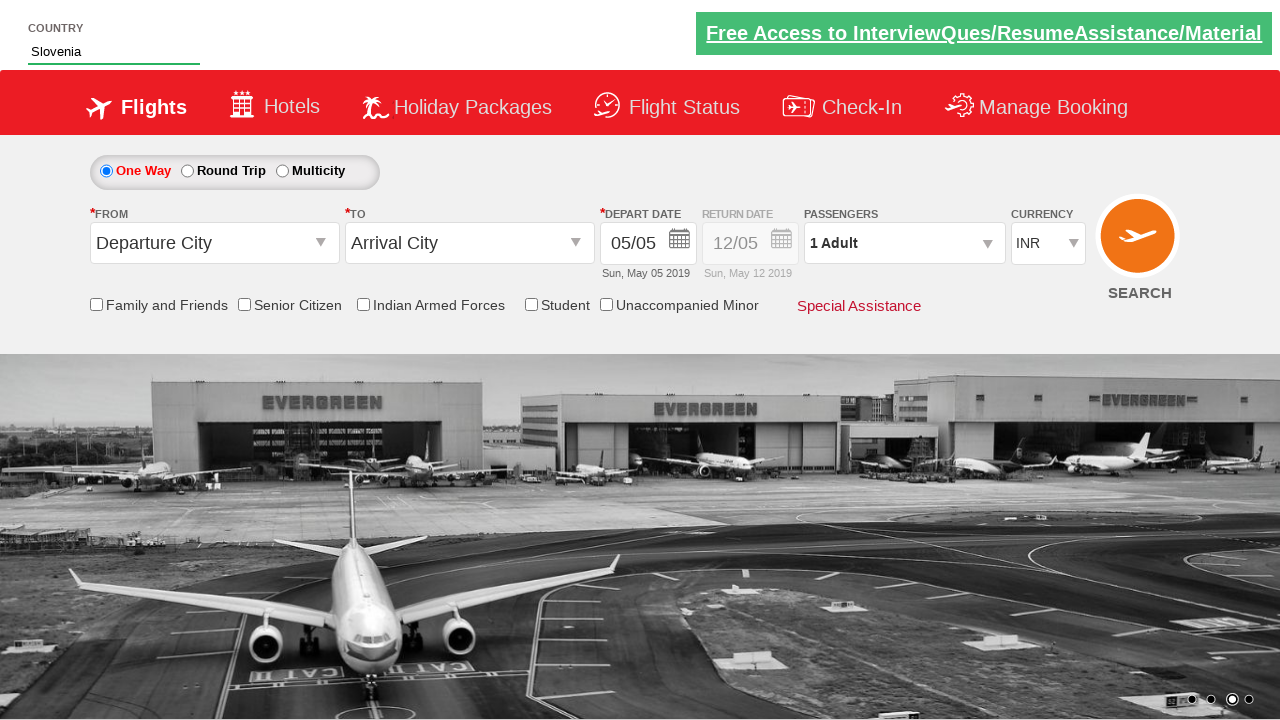